Tests child window handling by clicking a blinking text link that opens a new page, then verifies the new page title and extracts text from a red-colored element

Starting URL: https://rahulshettyacademy.com/loginpagePractise/

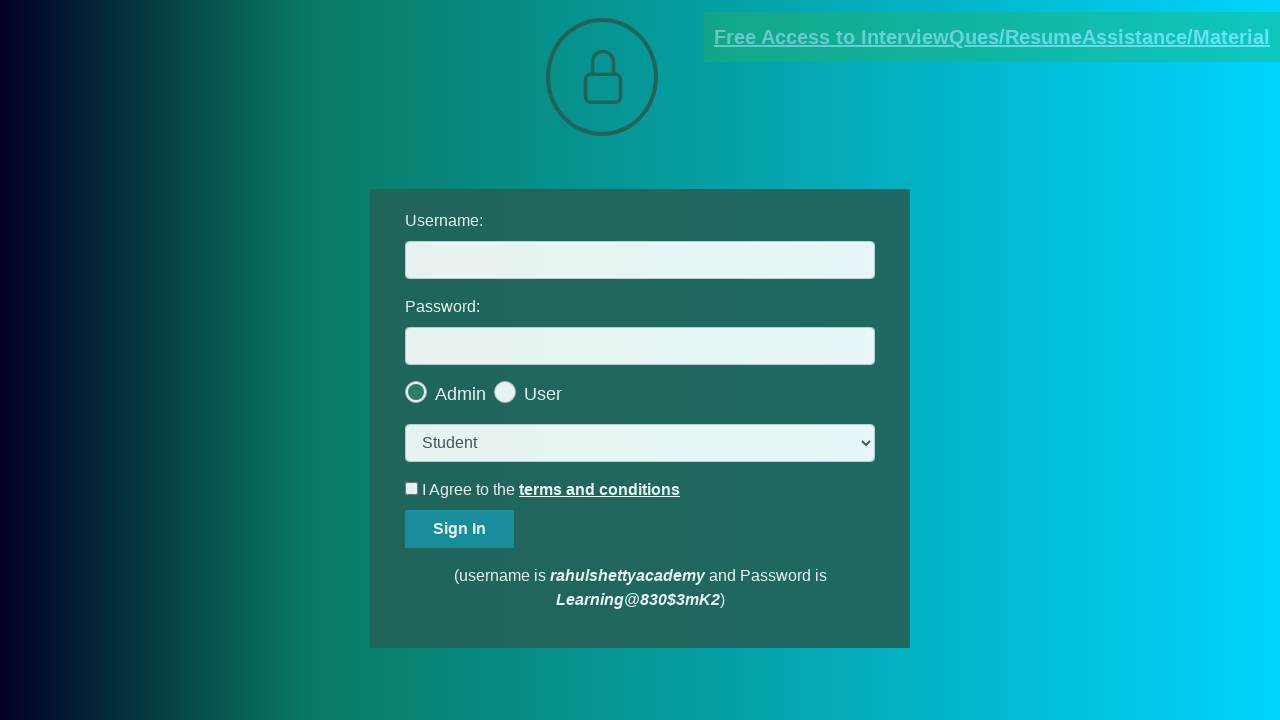

Located the blinking text link element
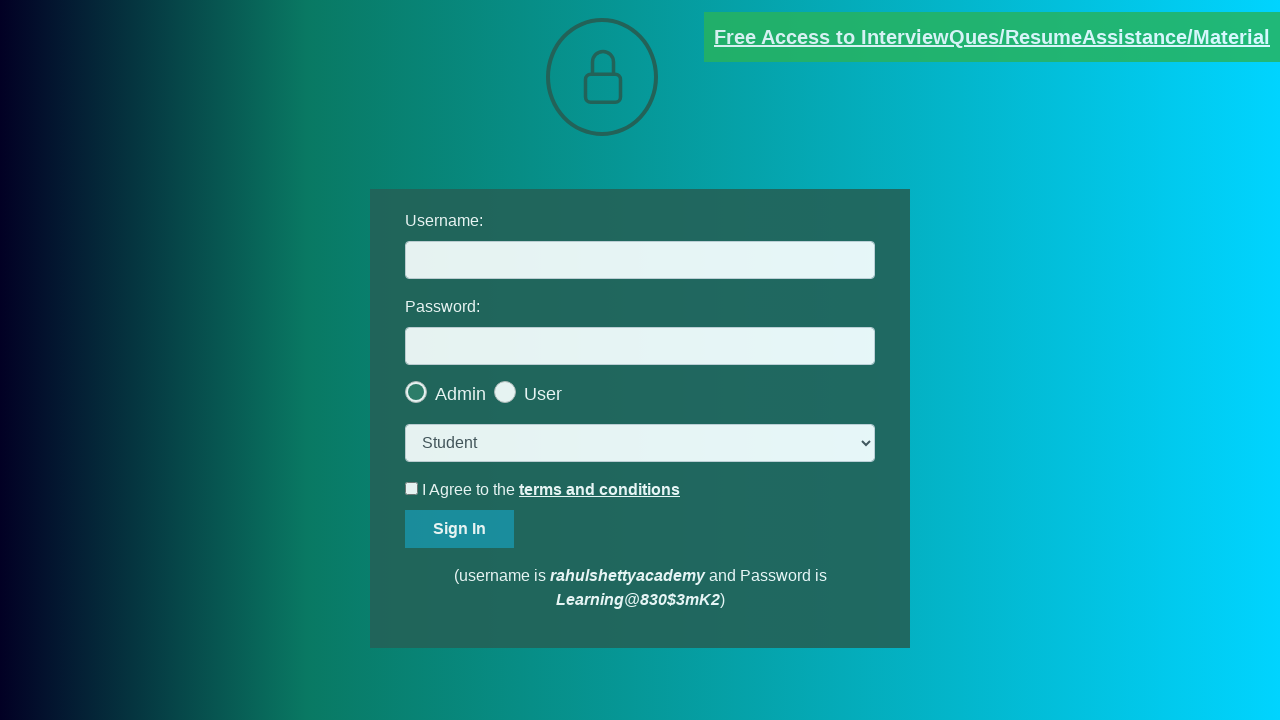

Verified blinking text link has correct class attribute
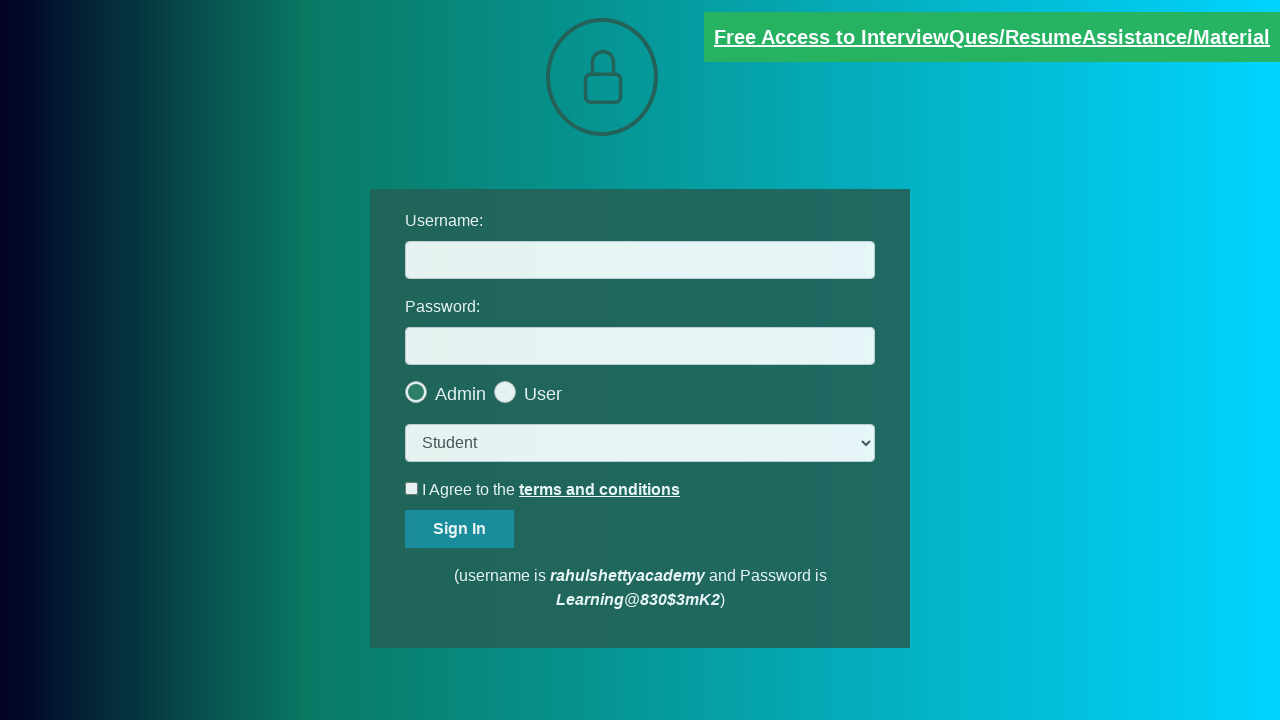

Clicked the blinking text link to open new page at (992, 37) on [href *= 'documents-request']
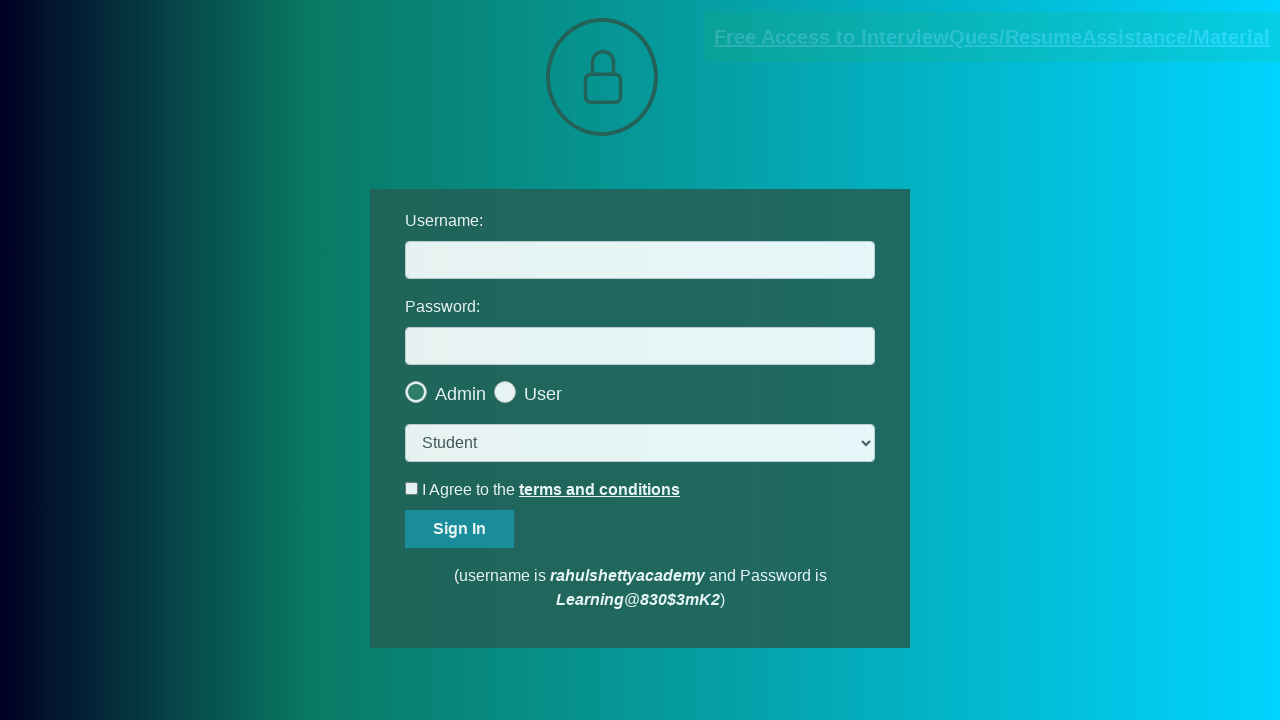

New page object acquired
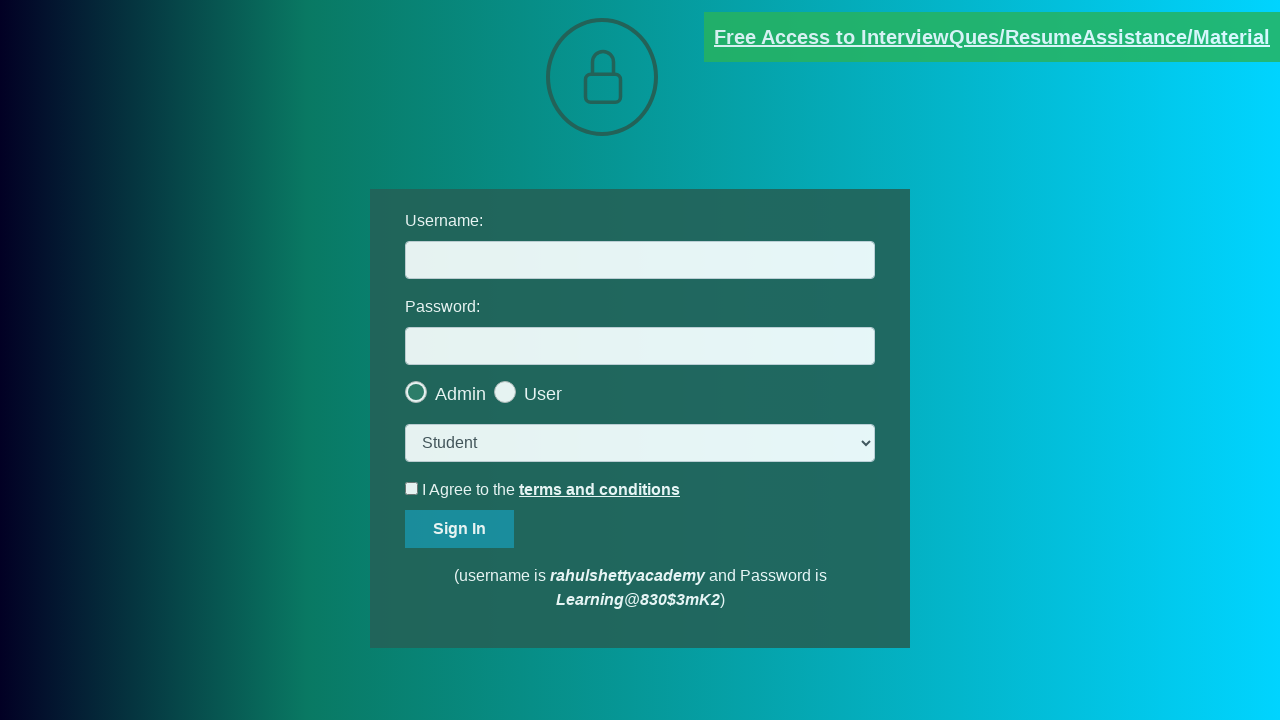

New page fully loaded
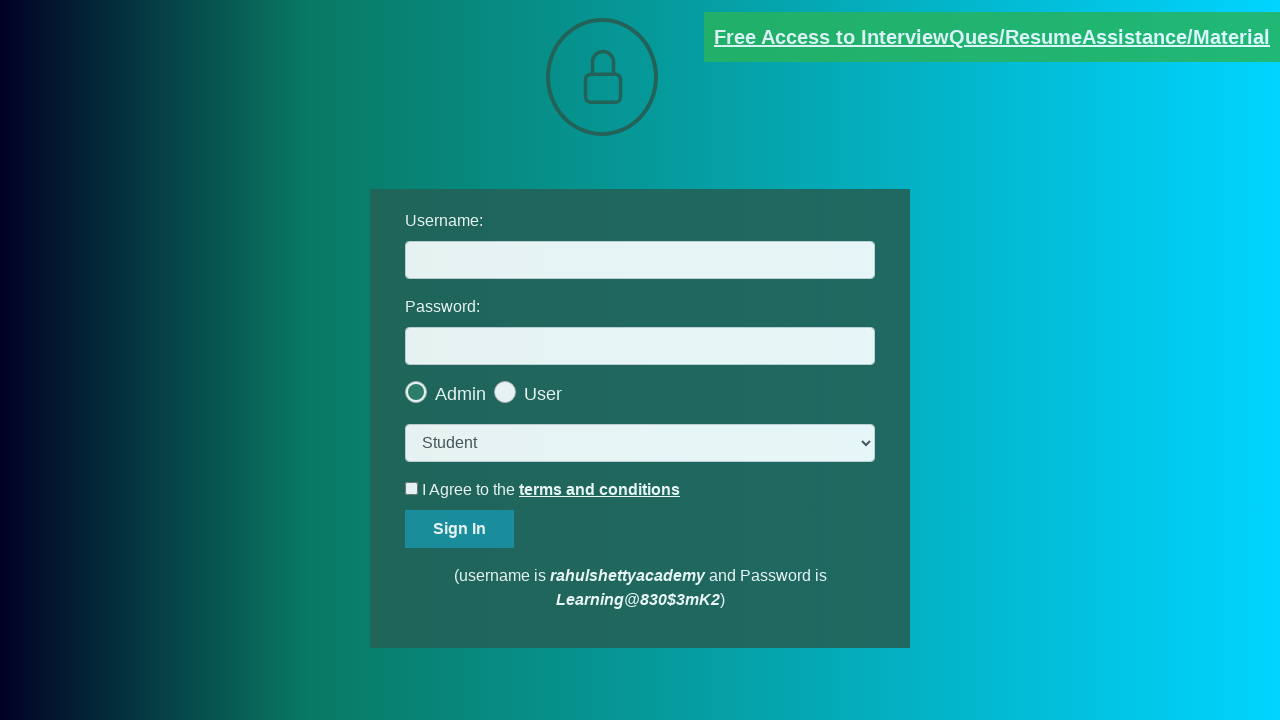

Retrieved new page title: RS Academy
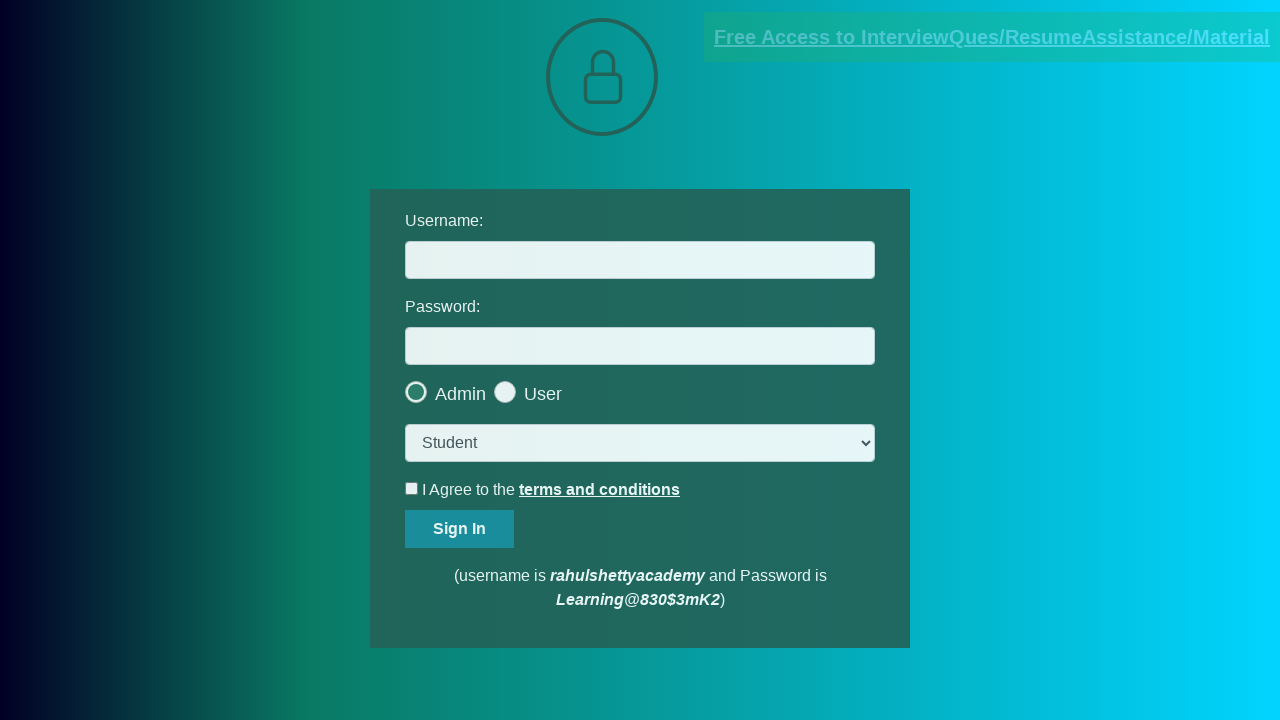

Extracted text from red-colored element: Please email us at mentor@rahulshettyacademy.com with below template to receive response 
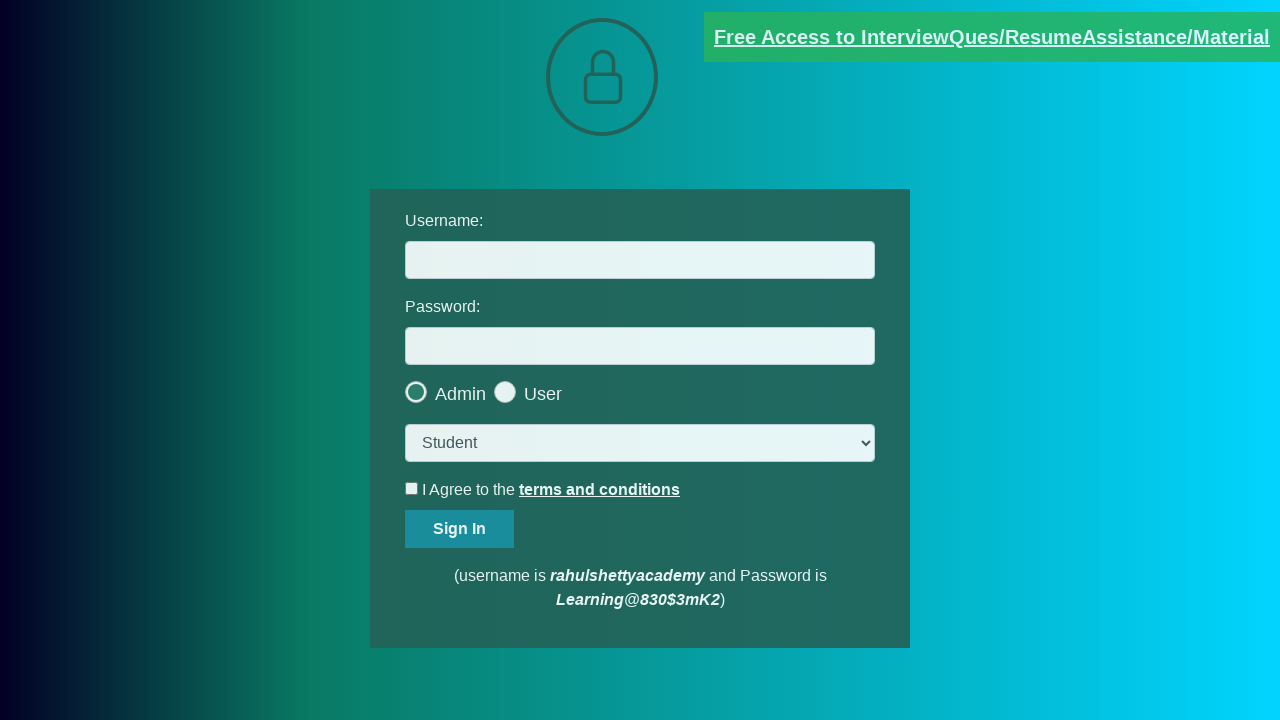

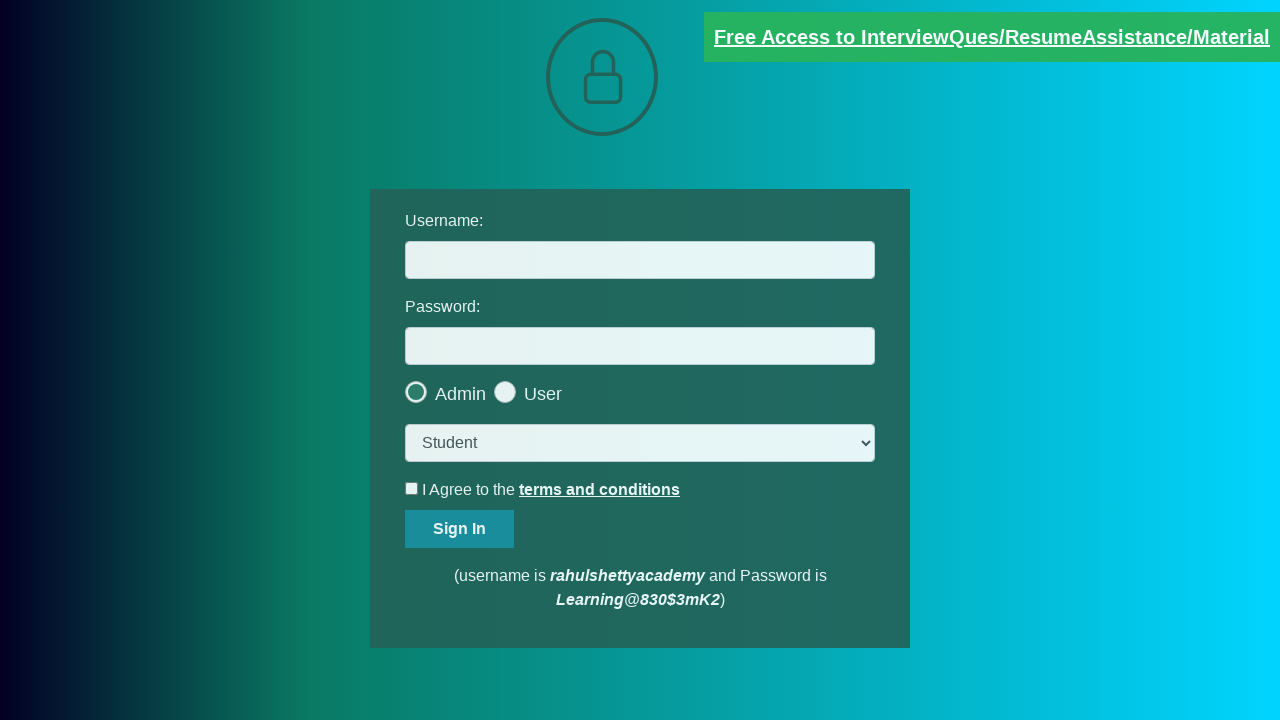